Navigates through multiple year pages of film data on an AJAX-powered site, verifying that film information loads correctly for each year

Starting URL: https://www.scrapethissite.com/pages/ajax-javascript/#2010

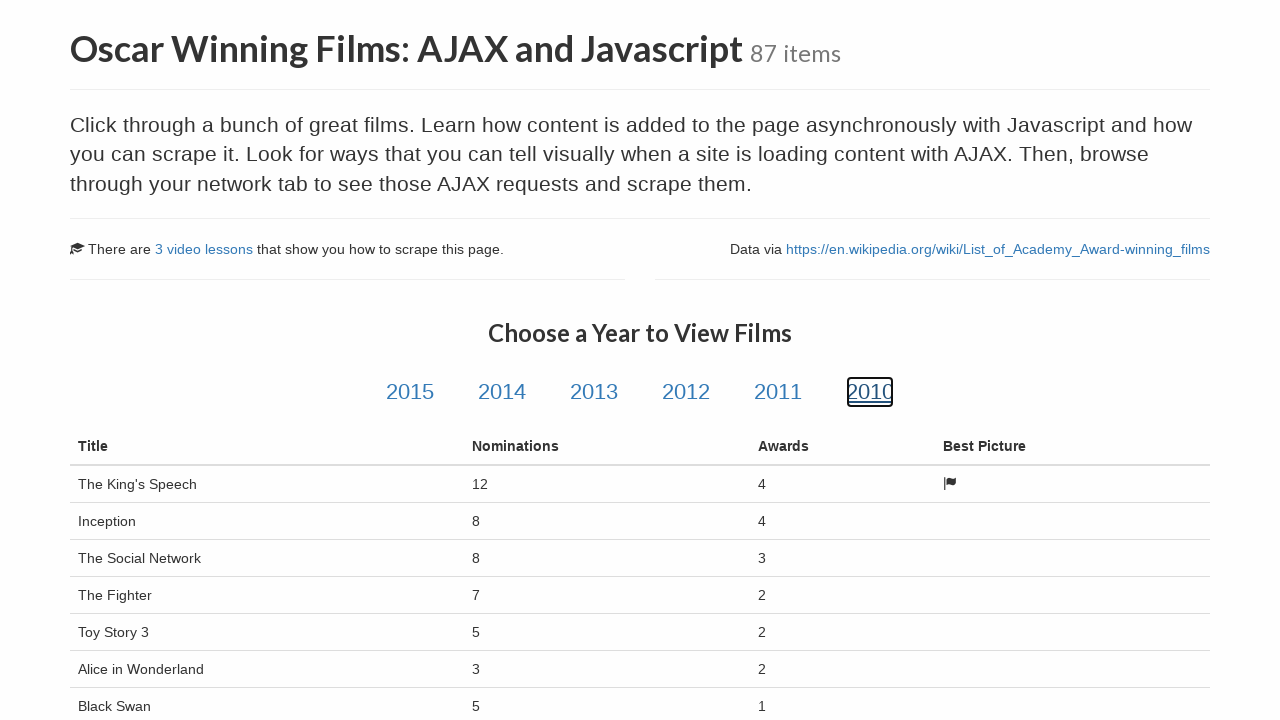

Waited for film titles to load for 2010
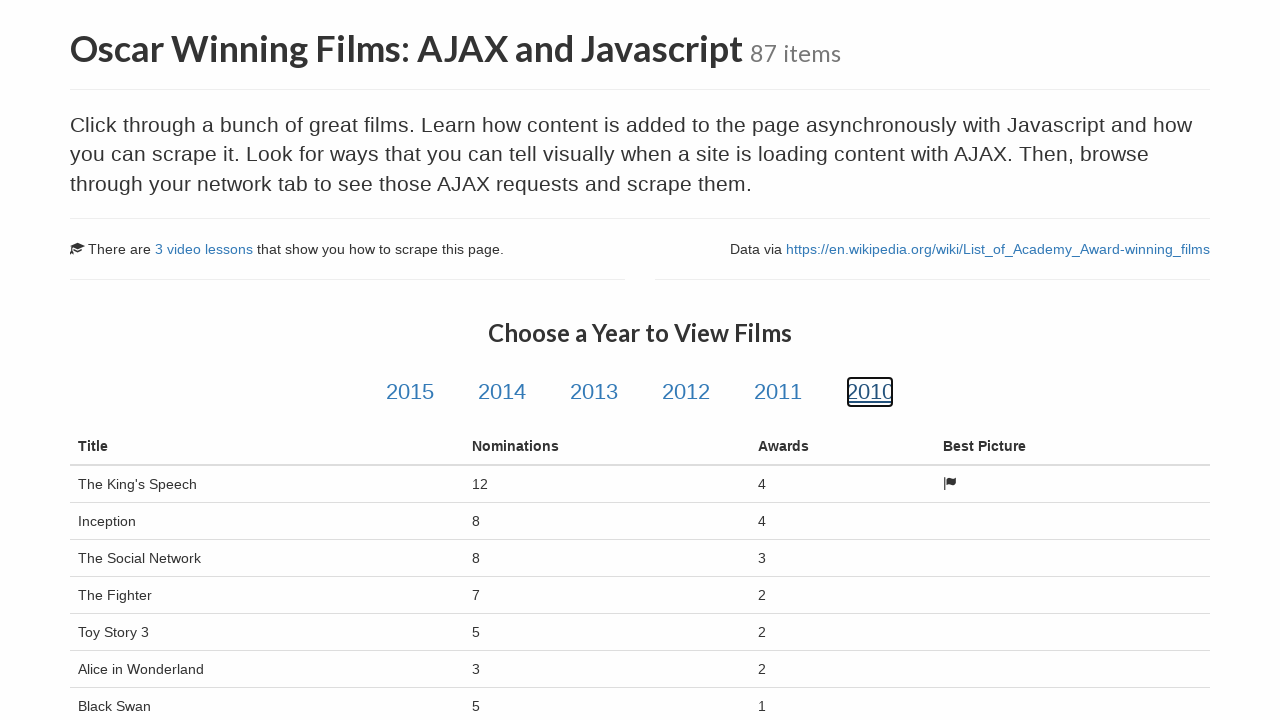

Navigated to 2011 film data page
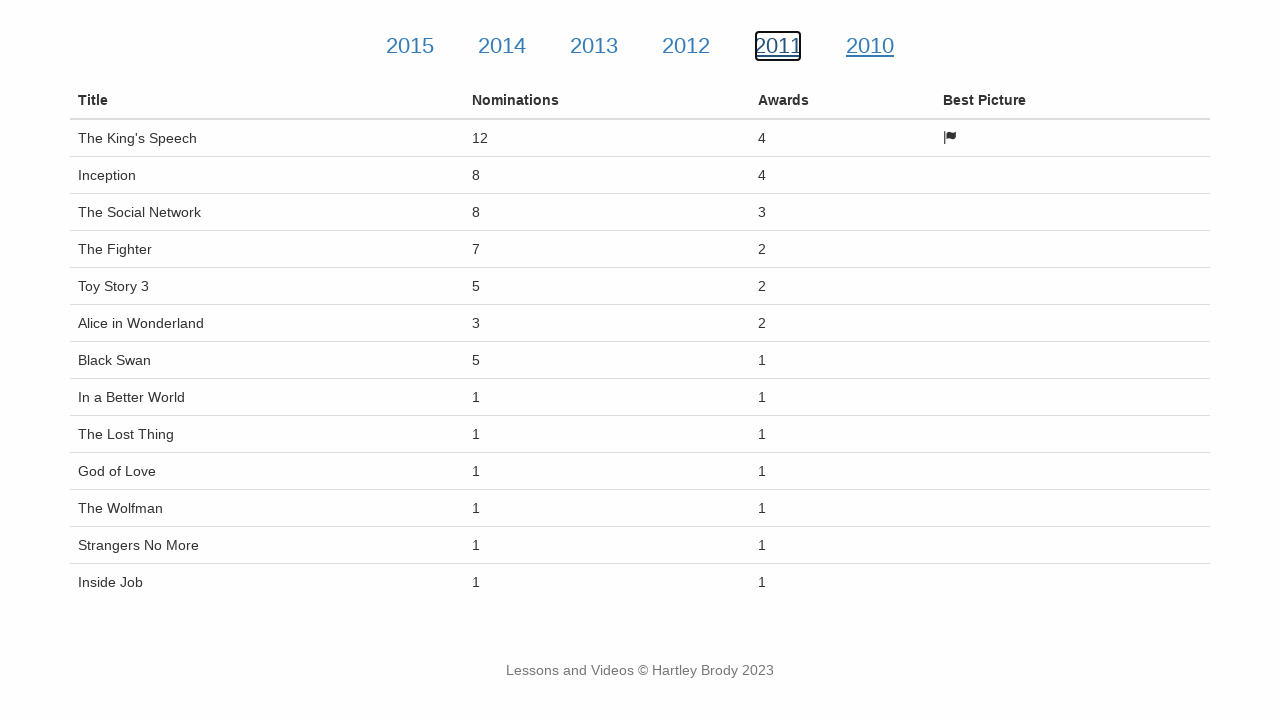

Waited for film titles to load for 2011
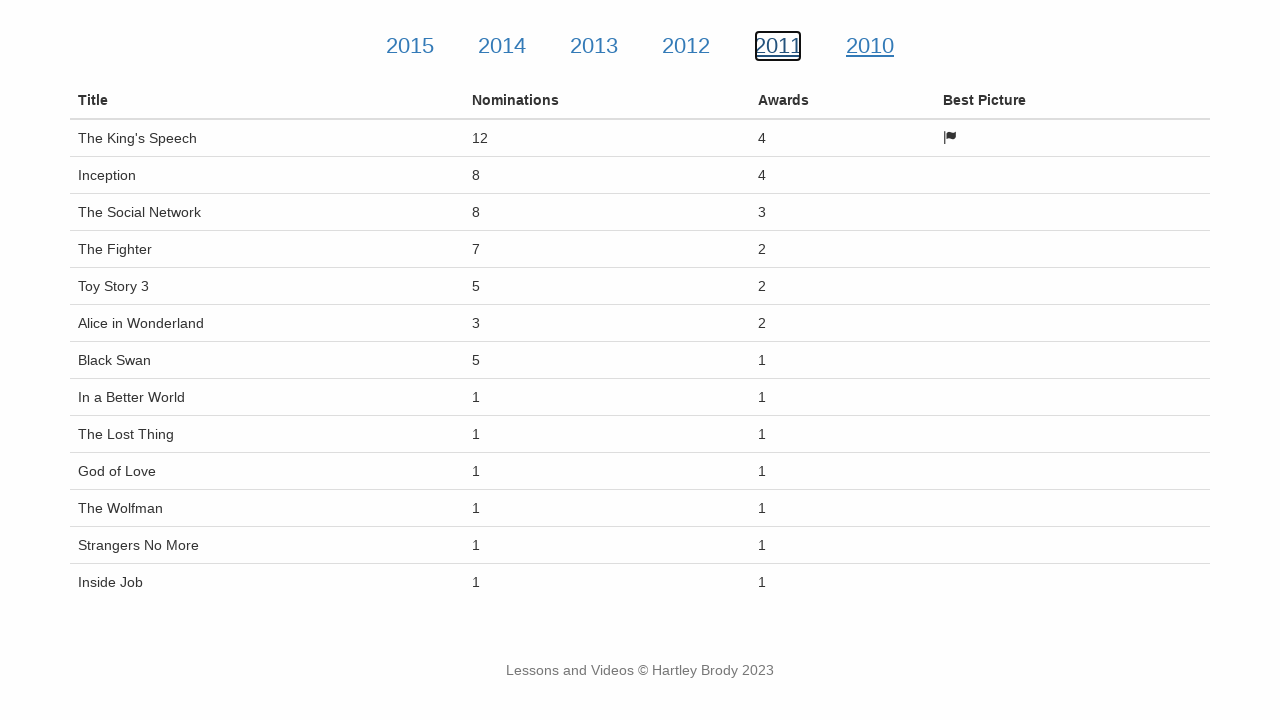

Navigated to 2012 film data page
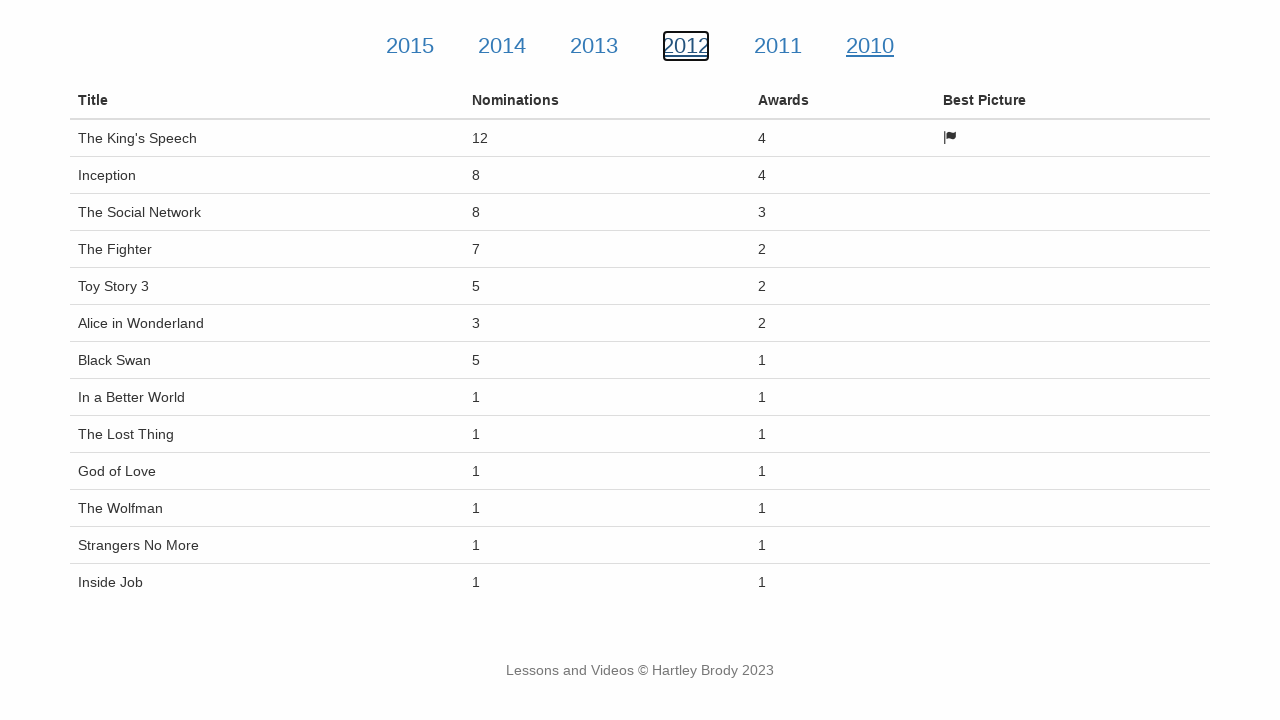

Waited for film titles to load for 2012
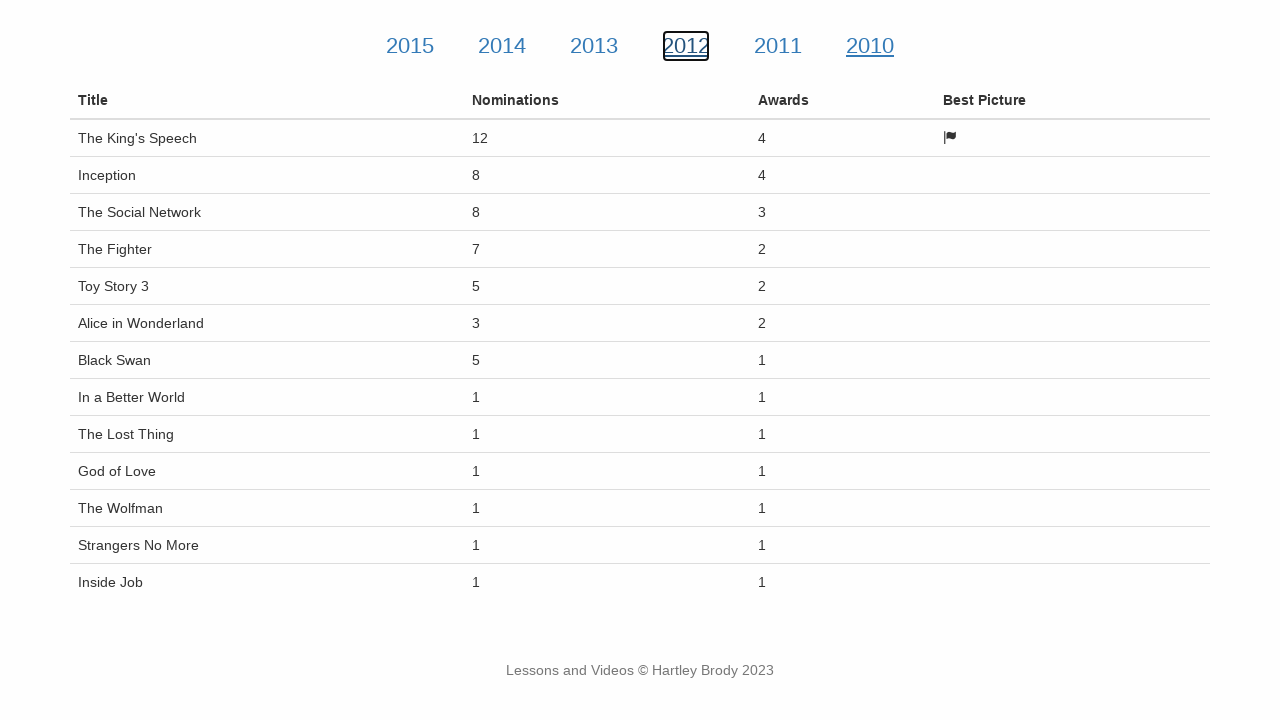

Navigated to 2013 film data page
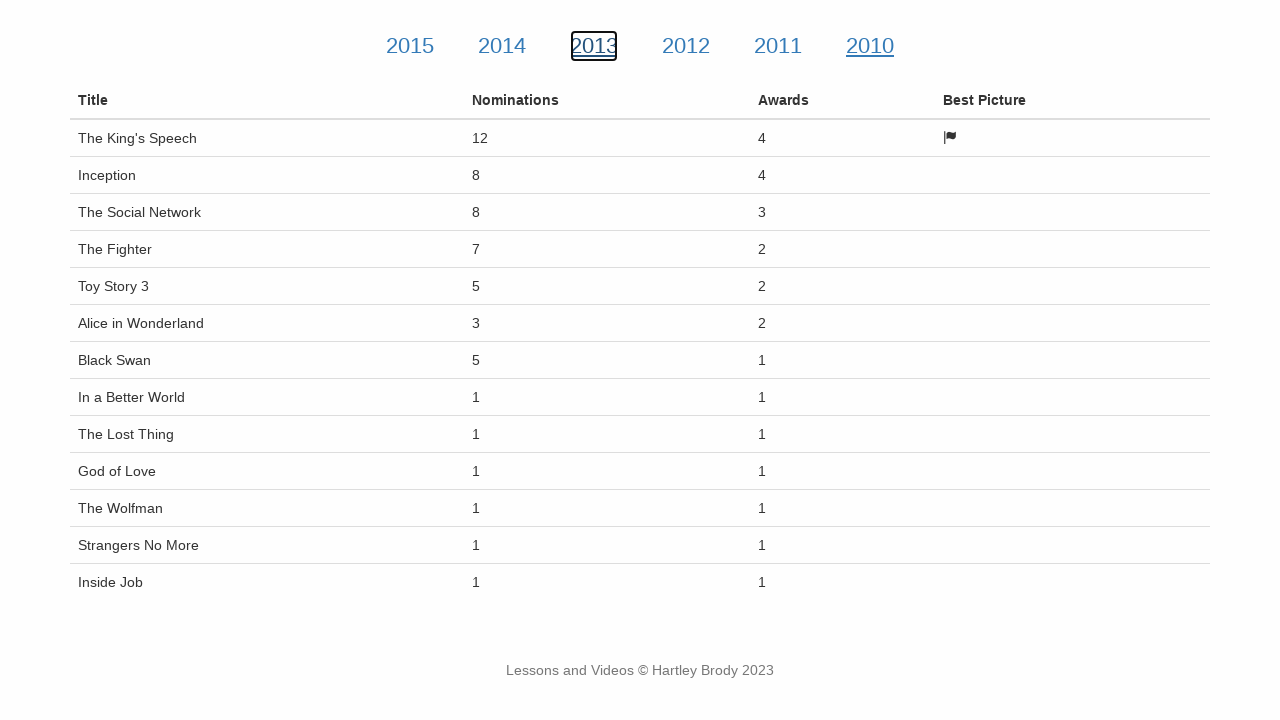

Waited for film titles to load for 2013
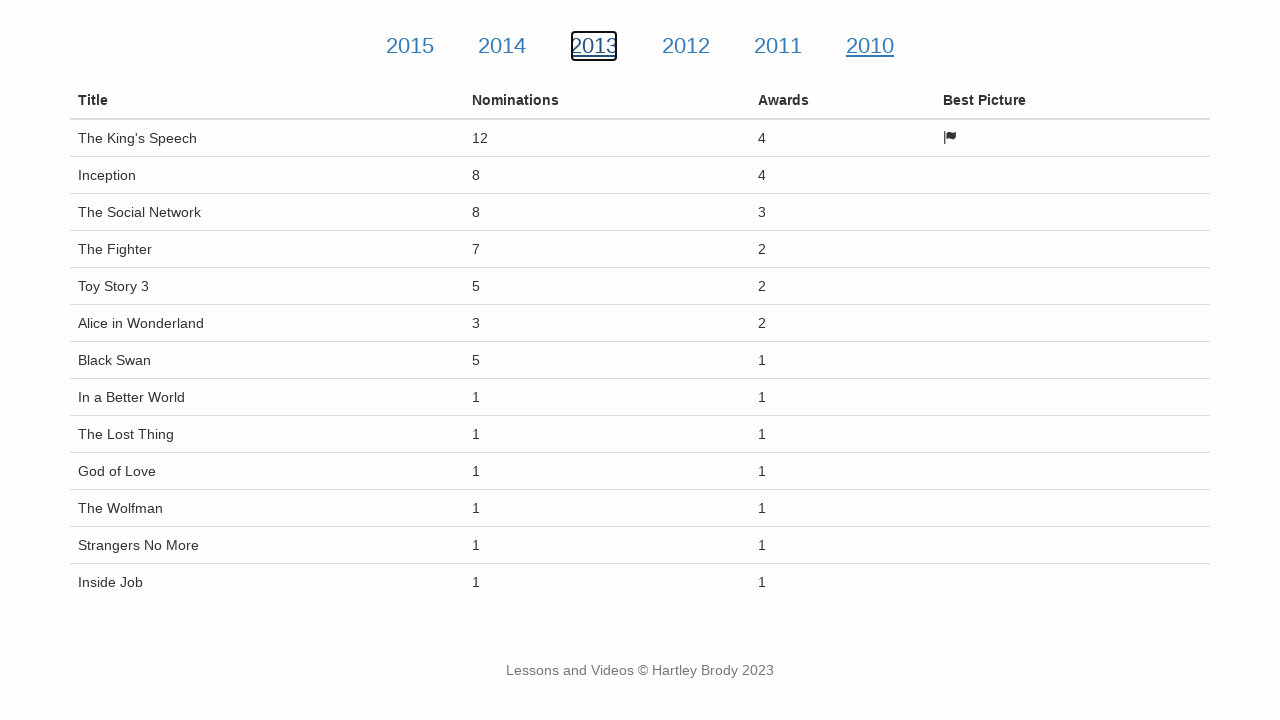

Navigated to 2014 film data page
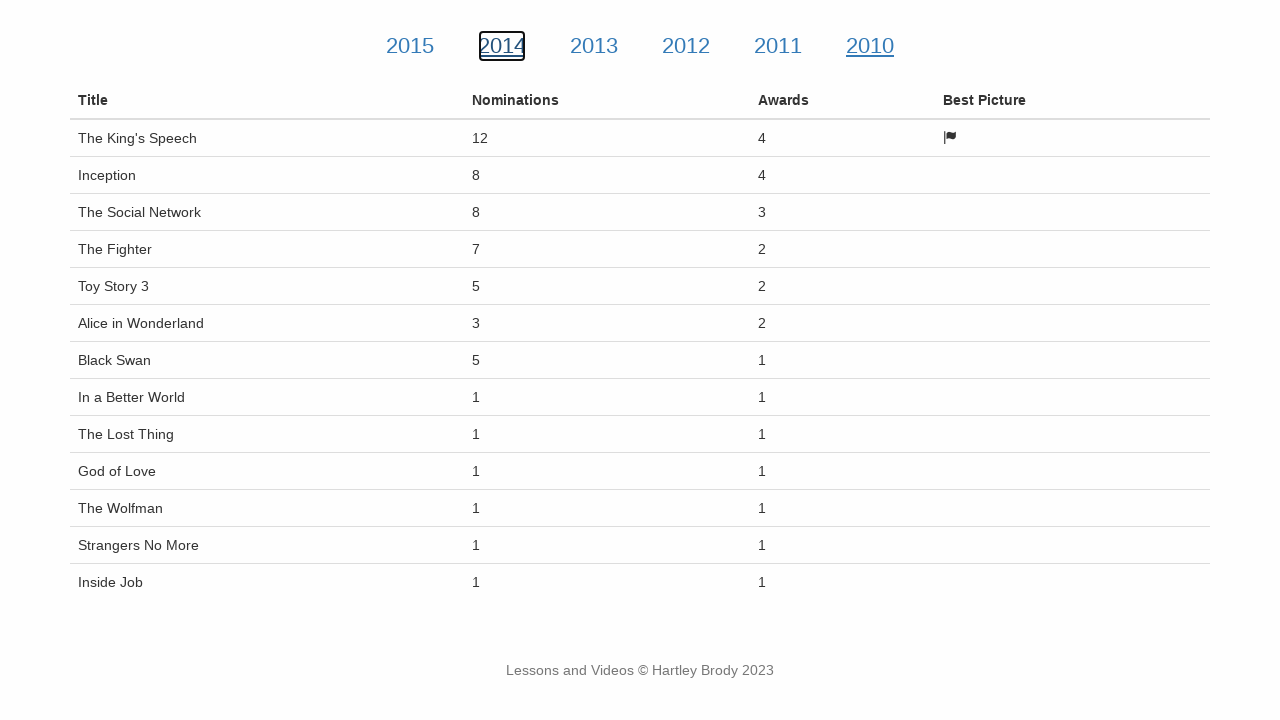

Waited for film titles to load for 2014
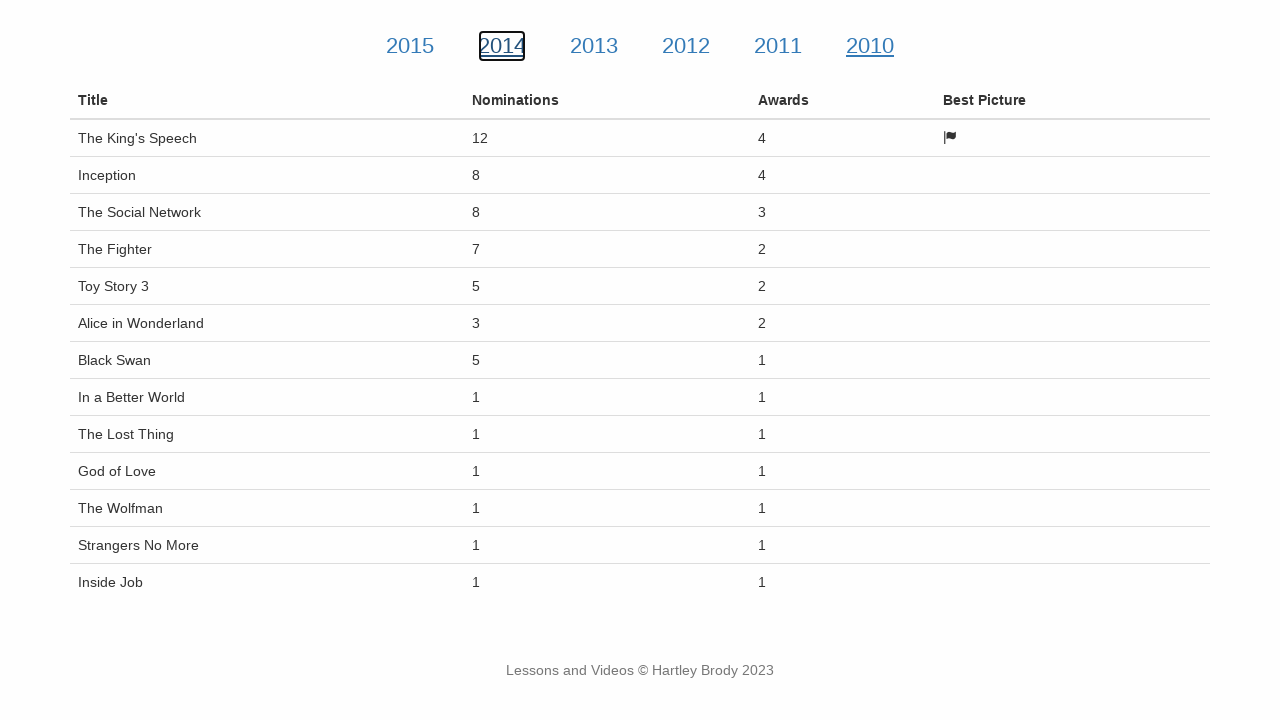

Navigated to 2015 film data page
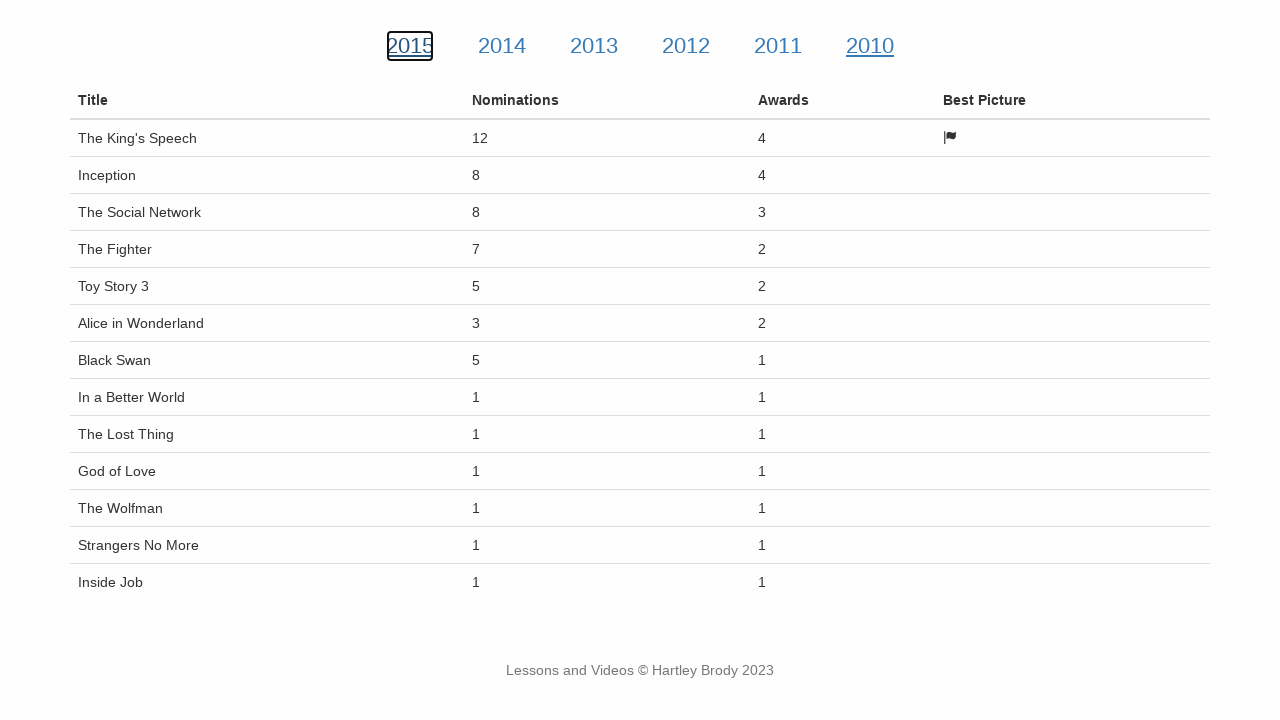

Waited for film titles to load for 2015
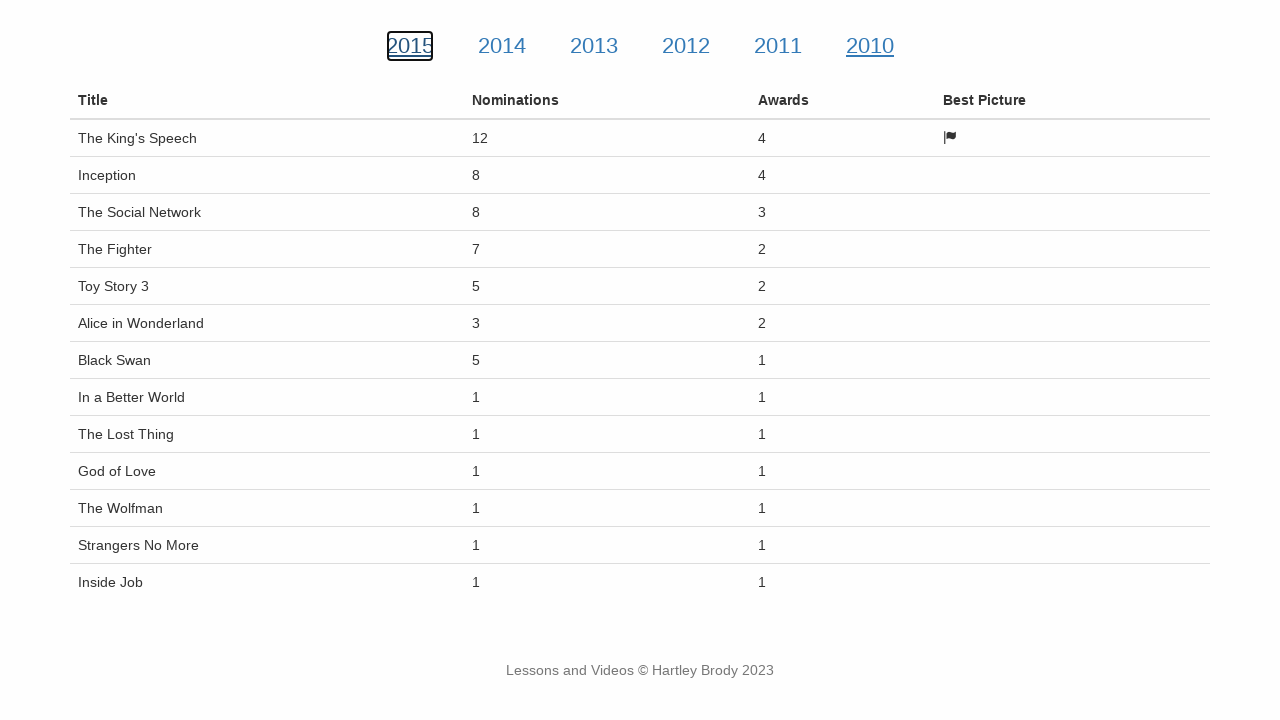

Verified film nominations element is present on 2015 page
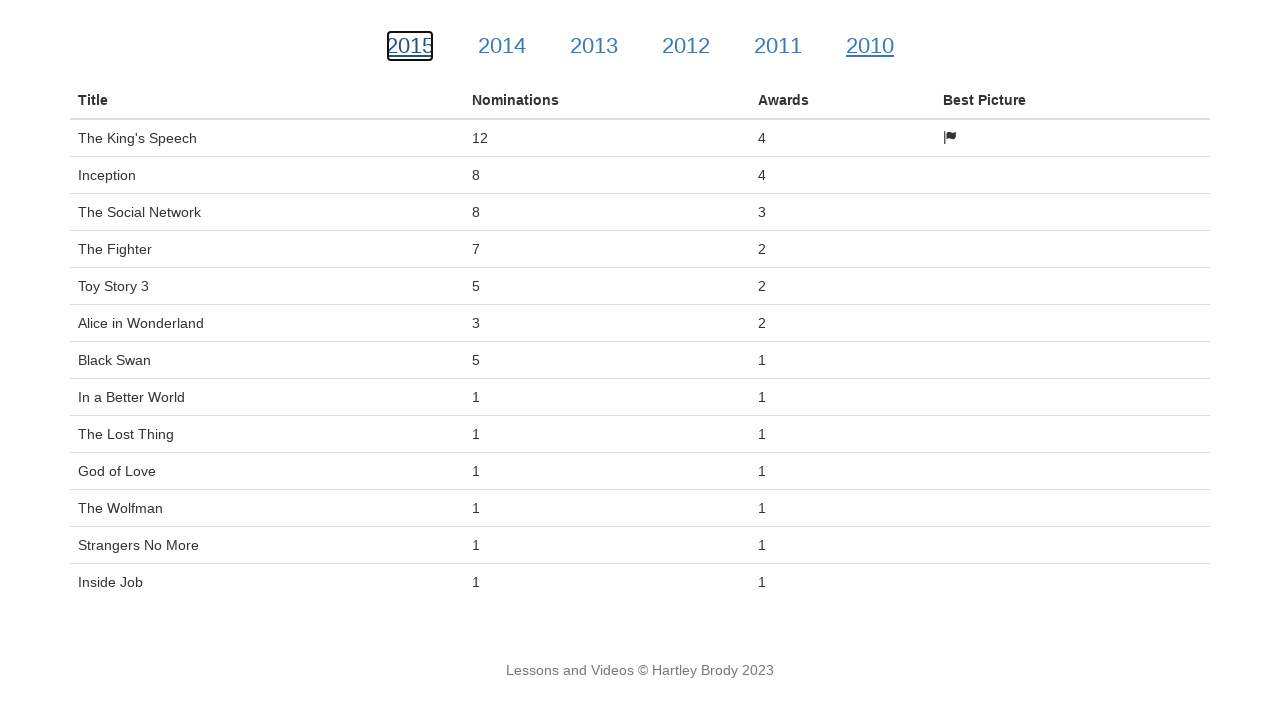

Verified film awards element is present on 2015 page
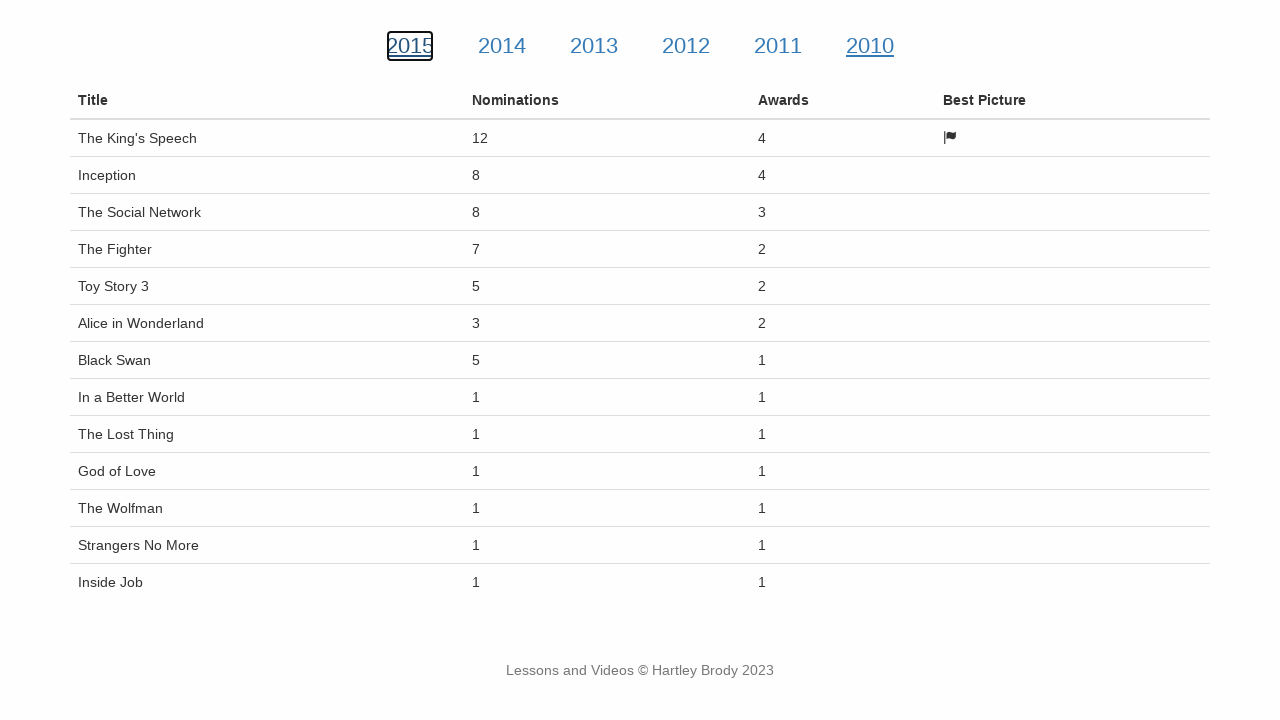

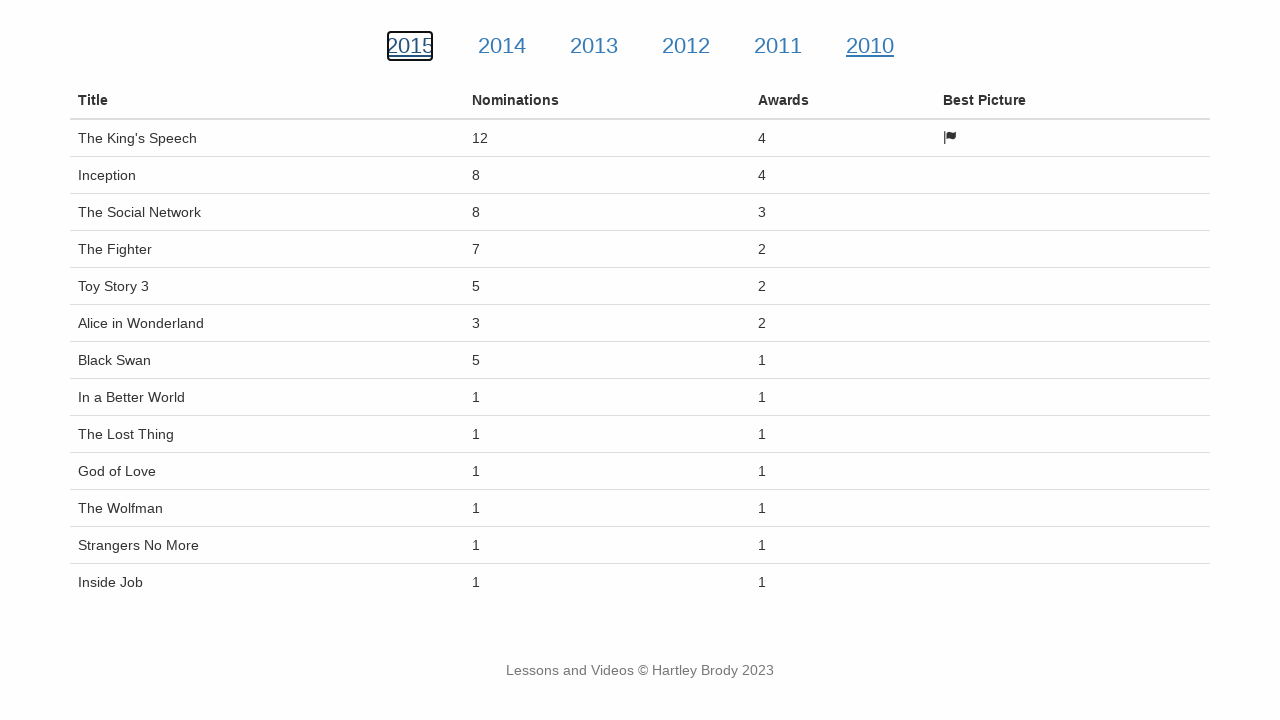